Tests checkbox functionality by clicking on a checkbox option

Starting URL: https://rahulshettyacademy.com/AutomationPractice/

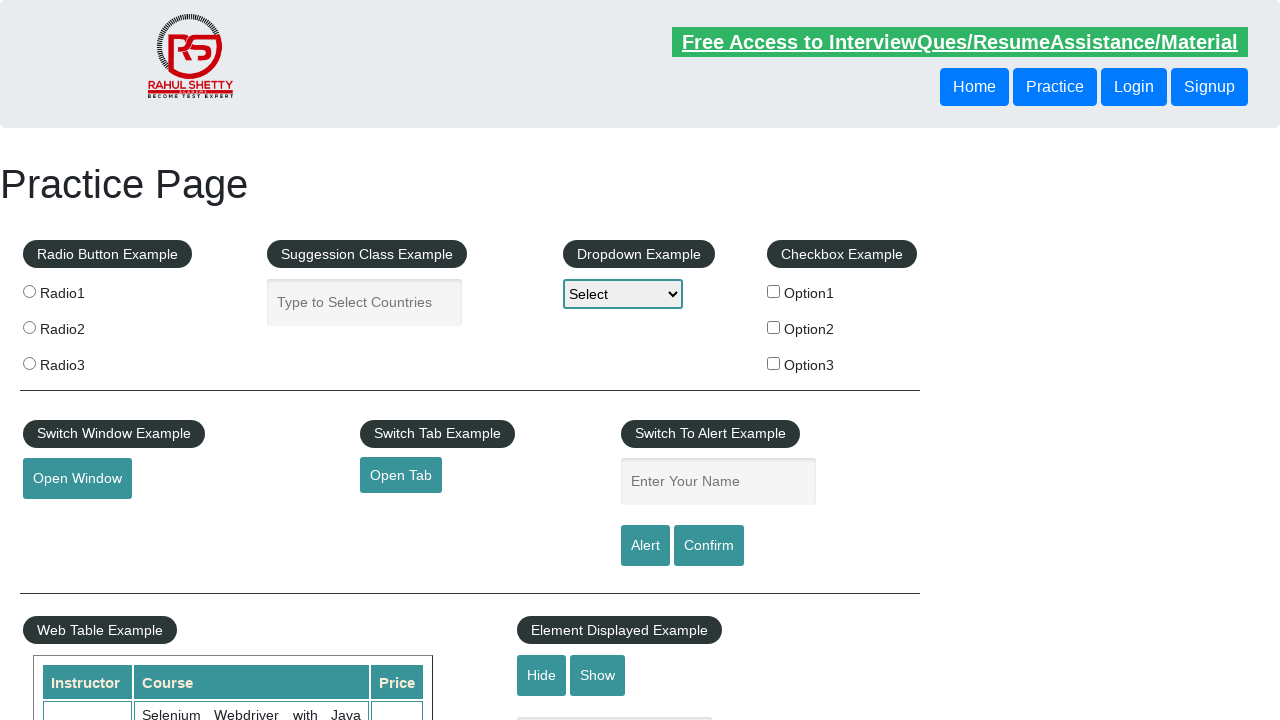

Navigated to AutomationPractice page
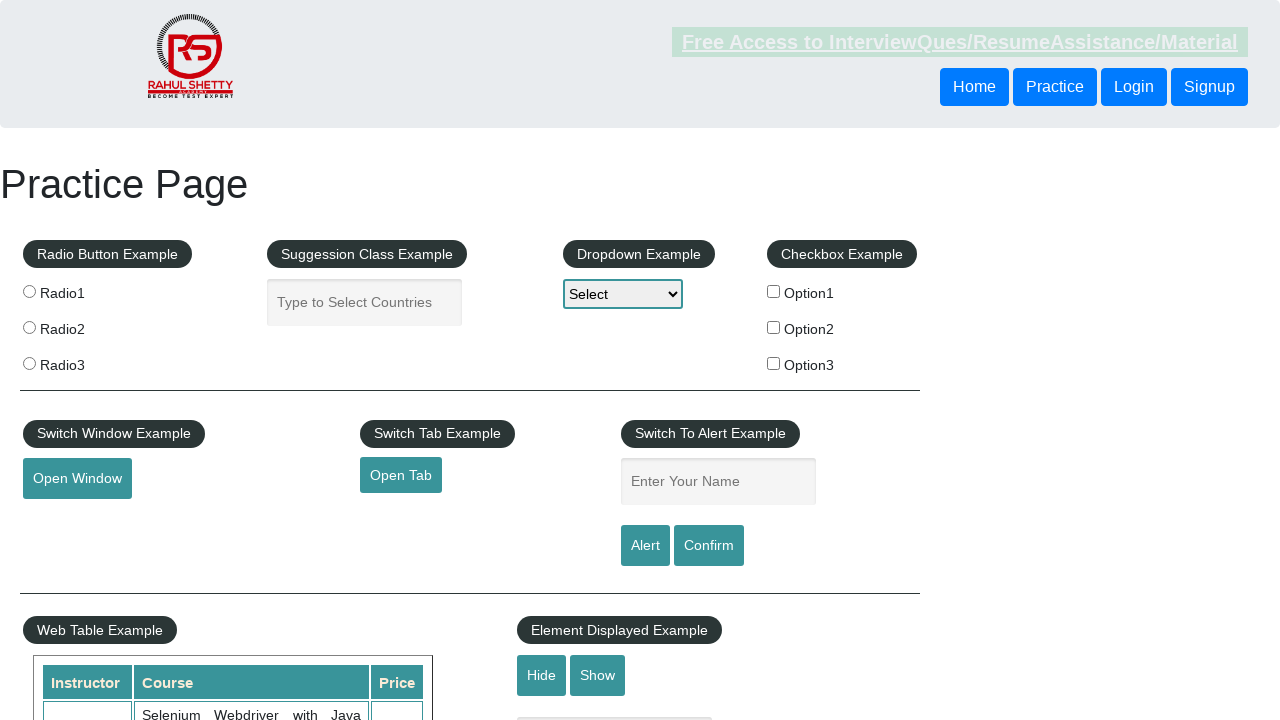

Clicked on checkbox option 1 at (774, 291) on input#checkBoxOption1
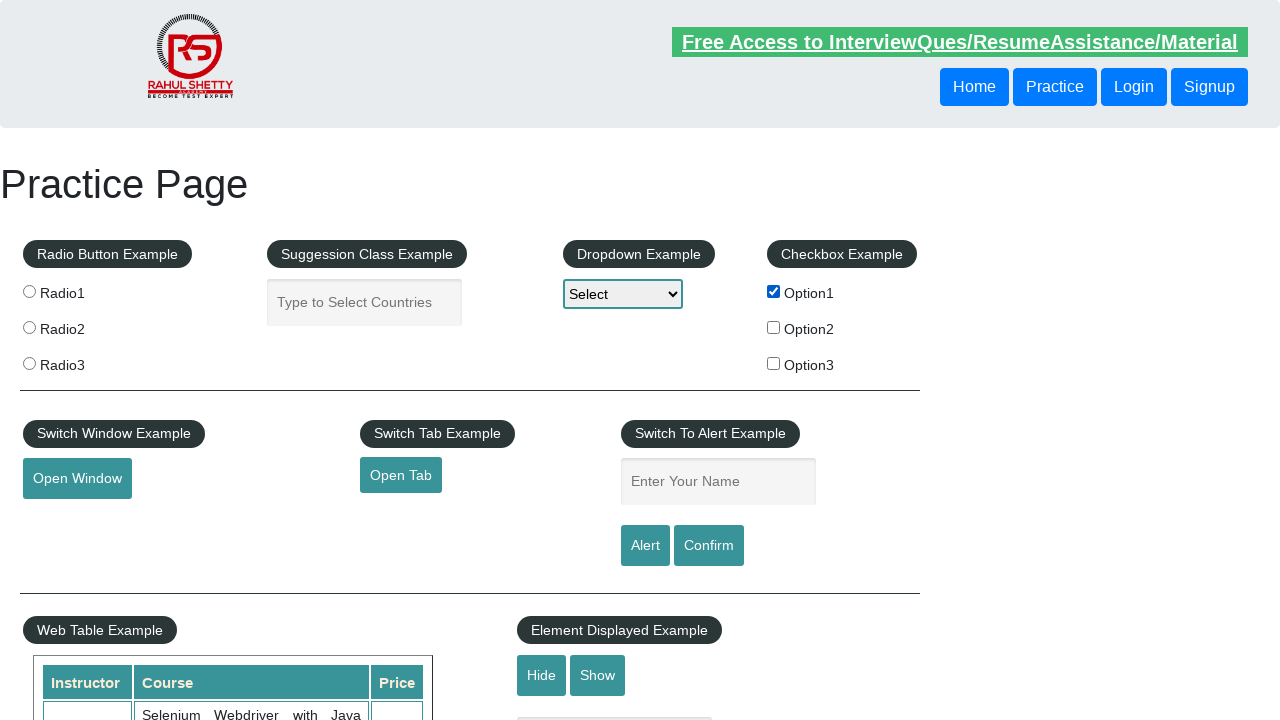

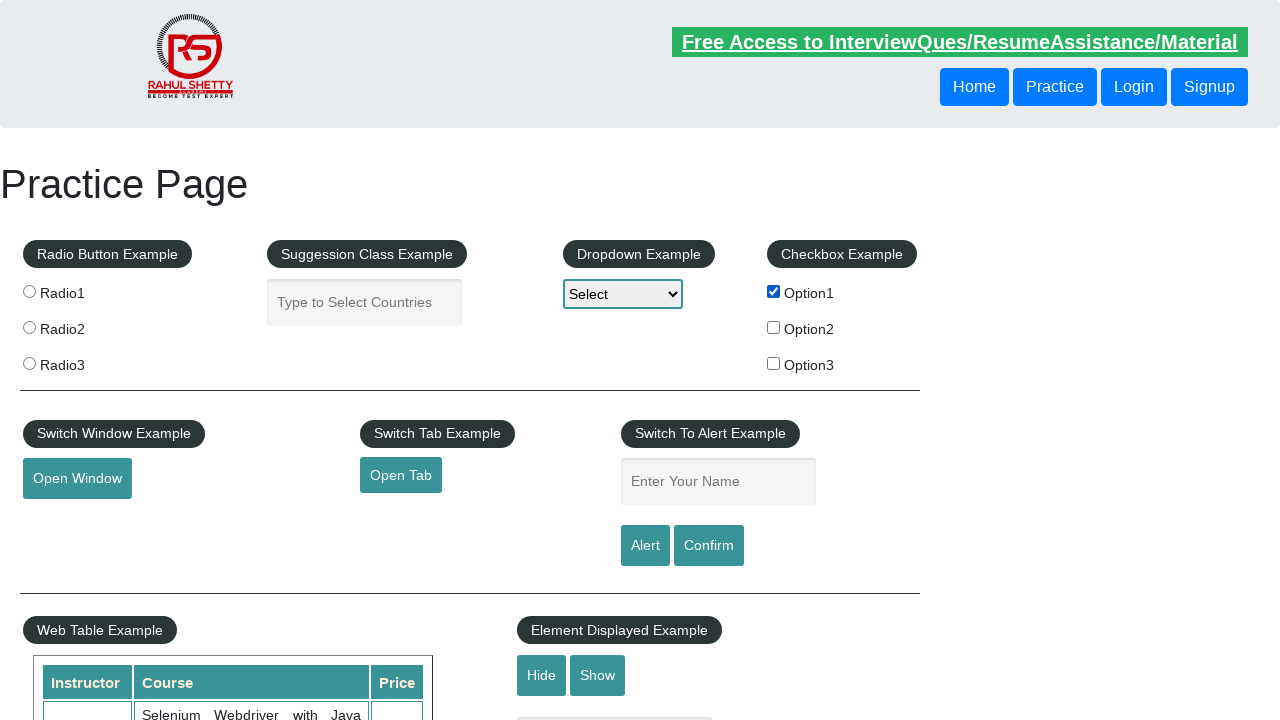